Tests the text input functionality by entering a new button name and clicking the button to verify it updates with the new text

Starting URL: http://uitestingplayground.com/textinput

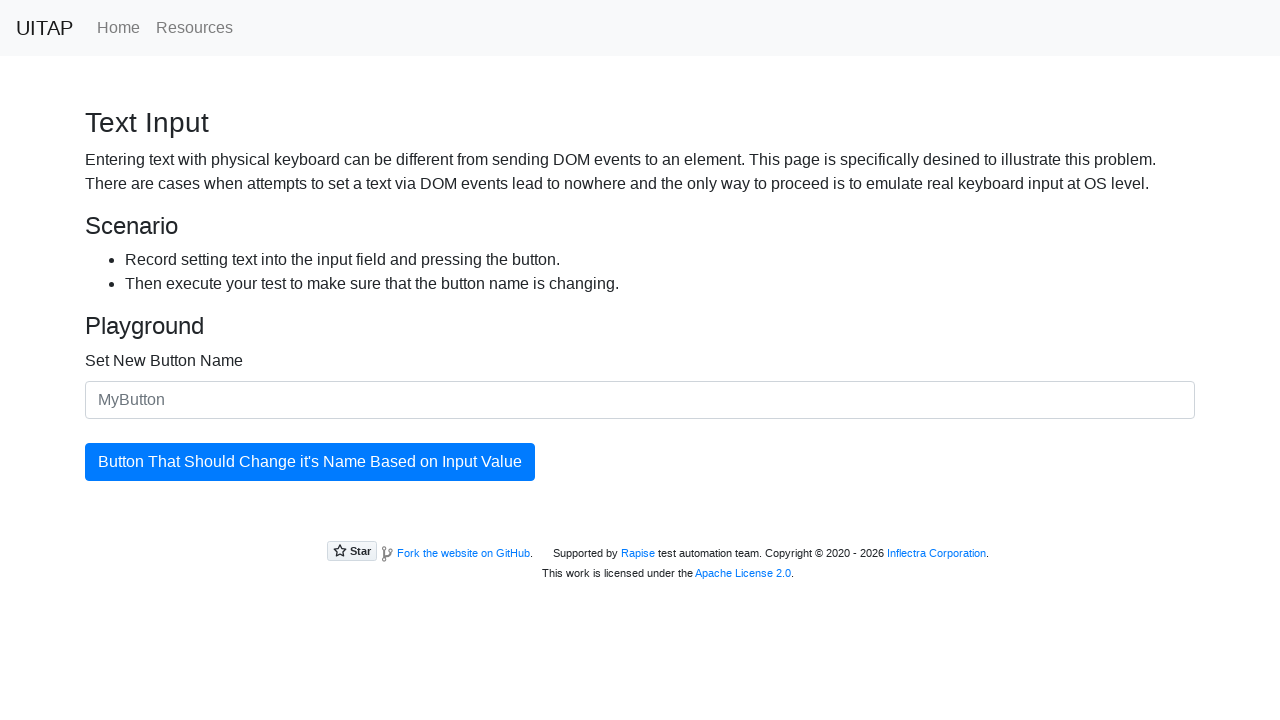

Filled text input field with new button name 'SkyPro' on #newButtonName
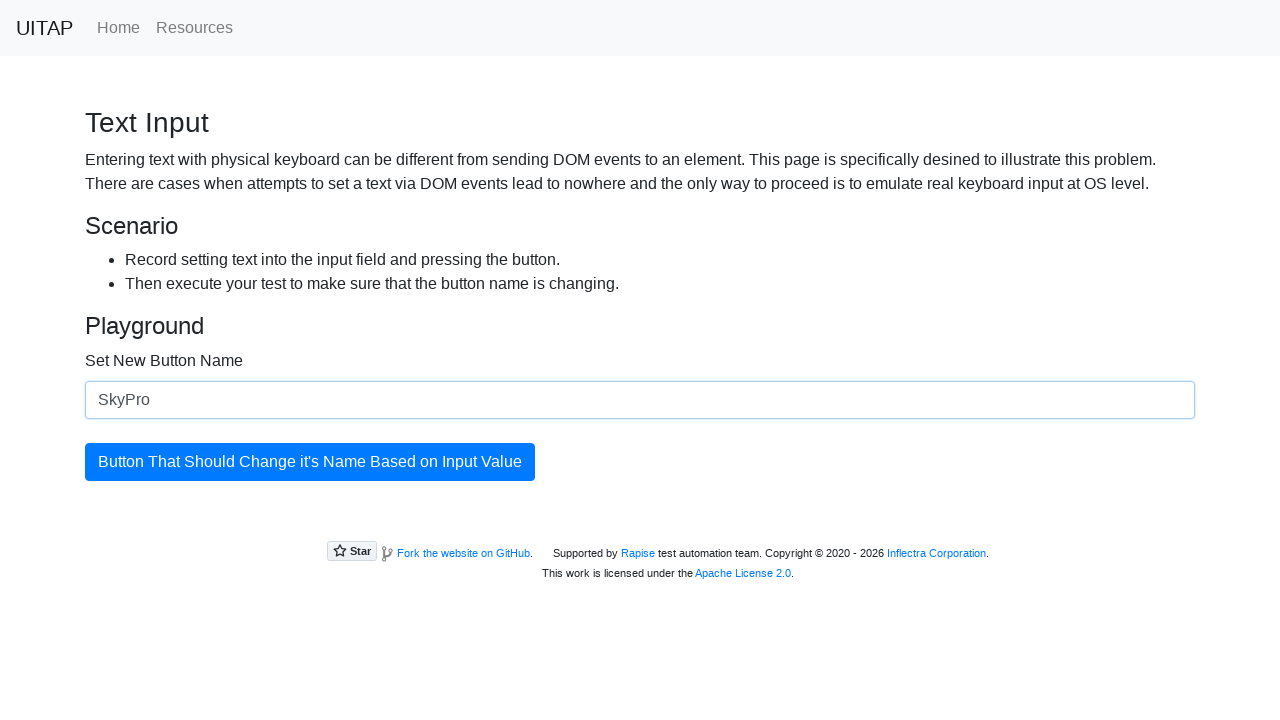

Clicked the button to update its text at (310, 462) on #updatingButton
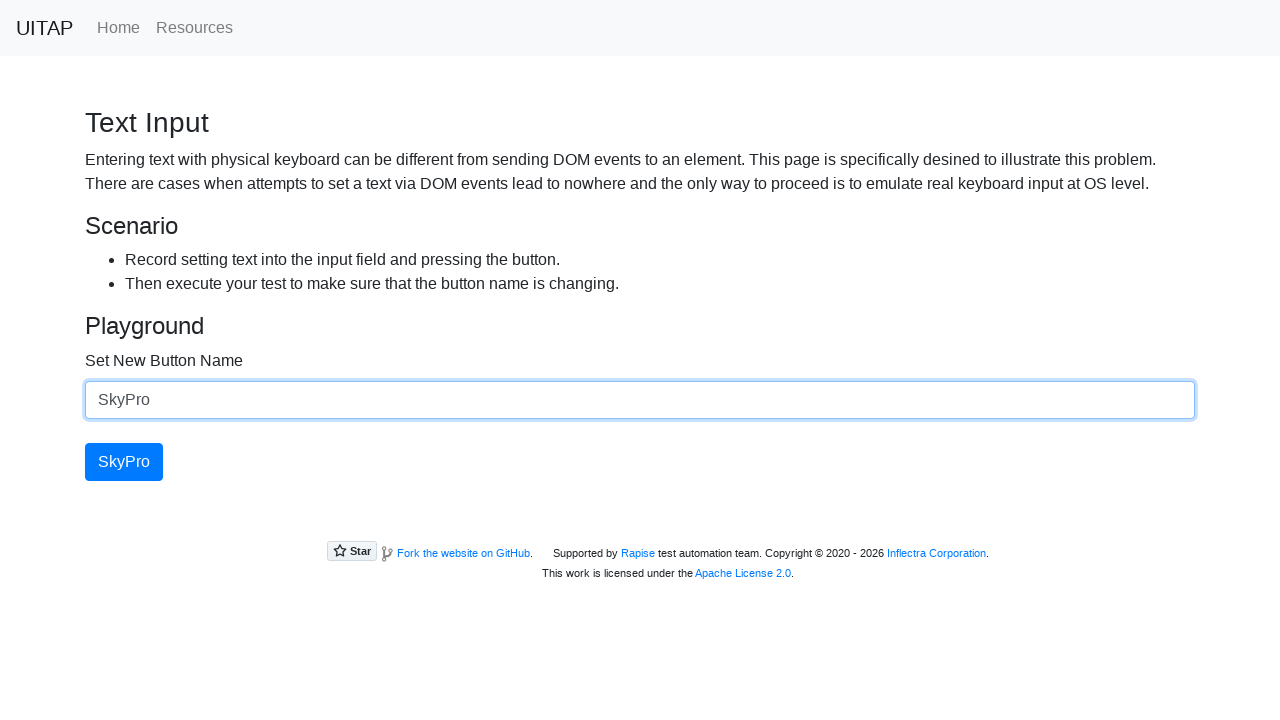

Verified button text updated to 'SkyPro'
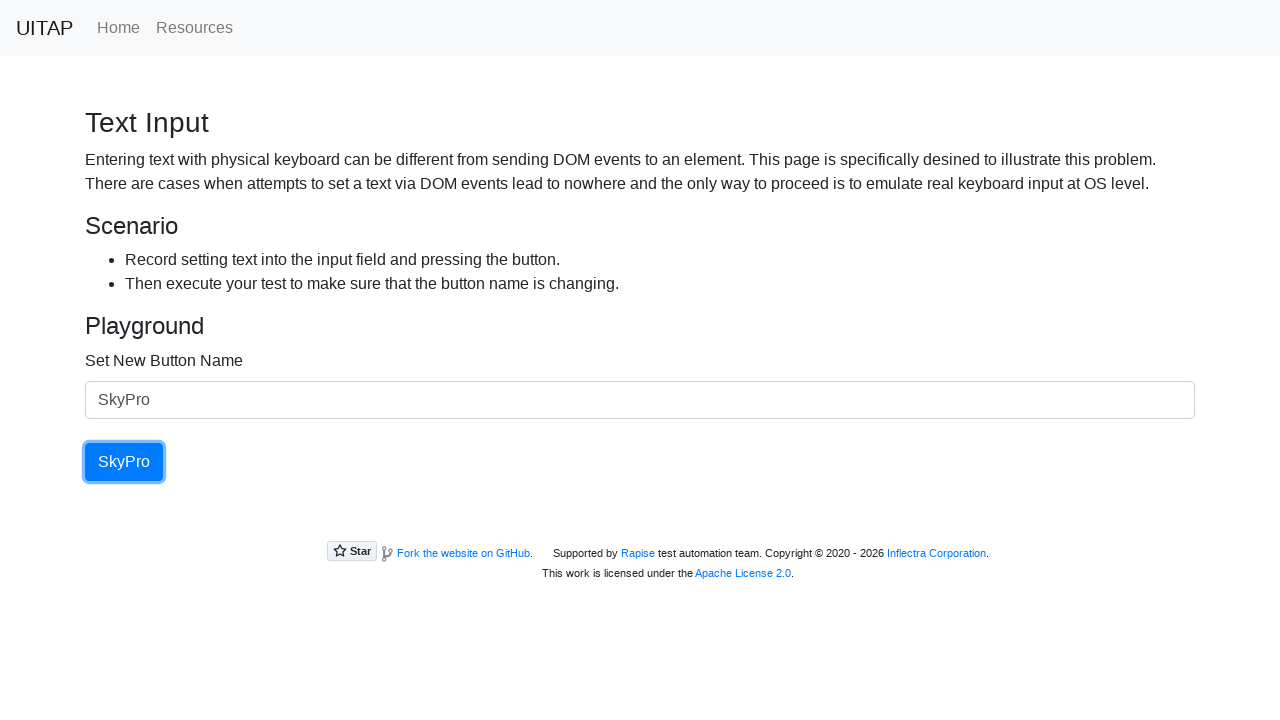

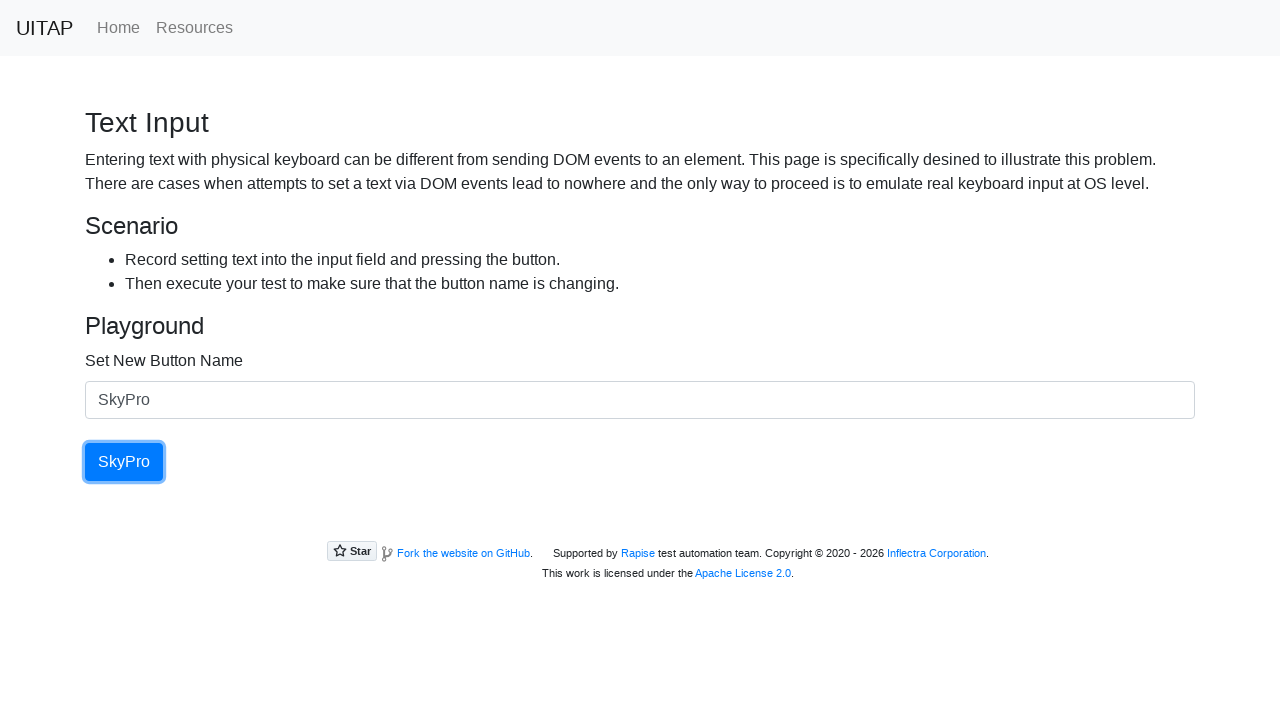